Closes a login prompt popup modal that appears on Flipkart homepage

Starting URL: https://www.flipkart.com/

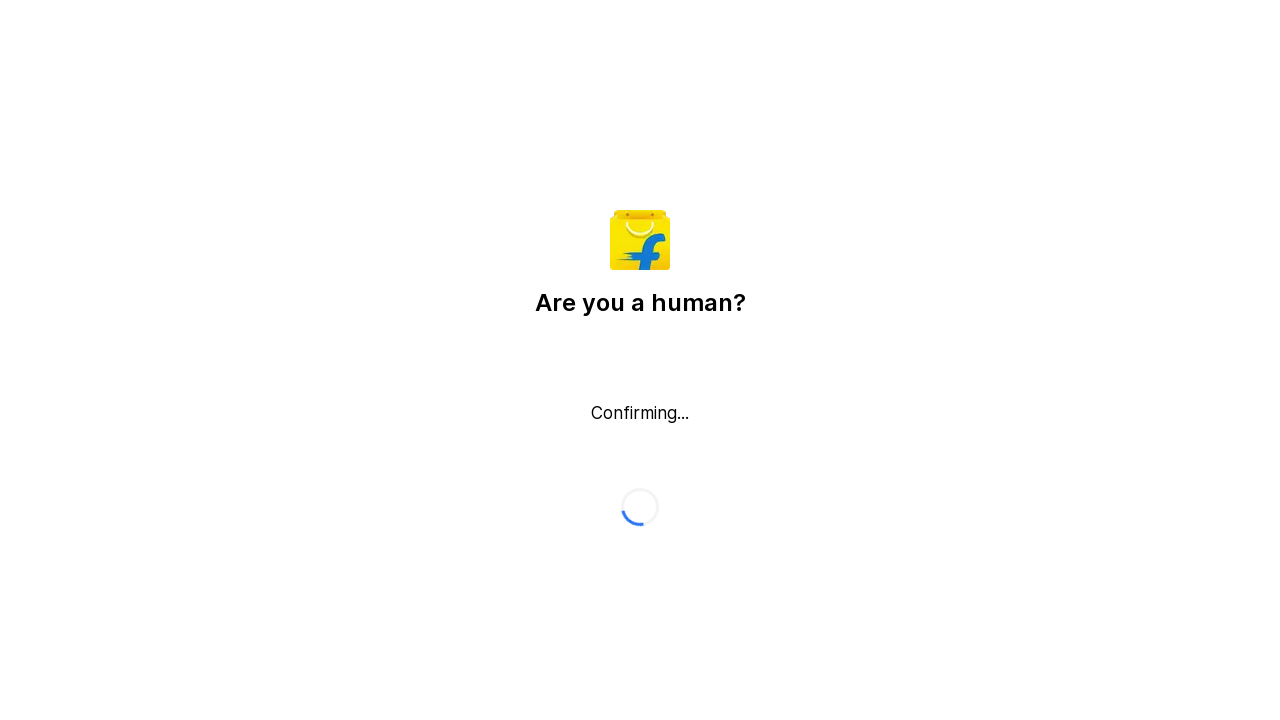

Login popup modal did not appear or close button not found on body > div._2Sn47c > div > div > button
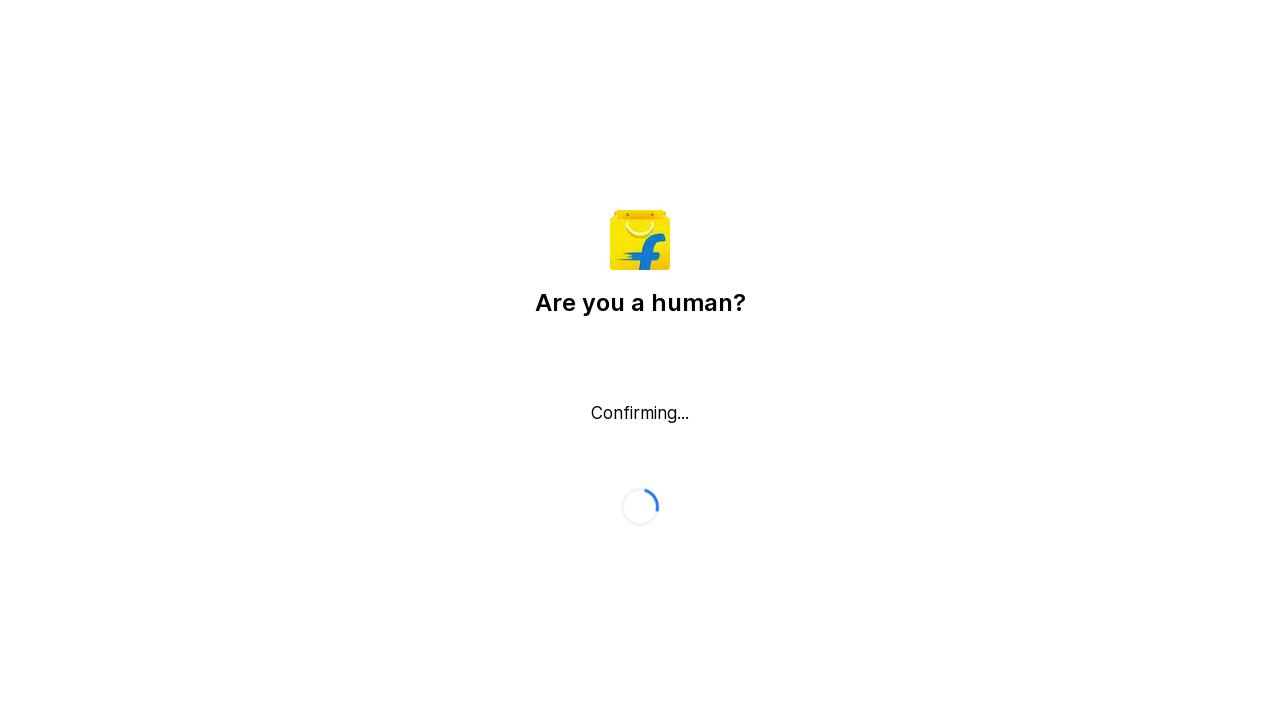

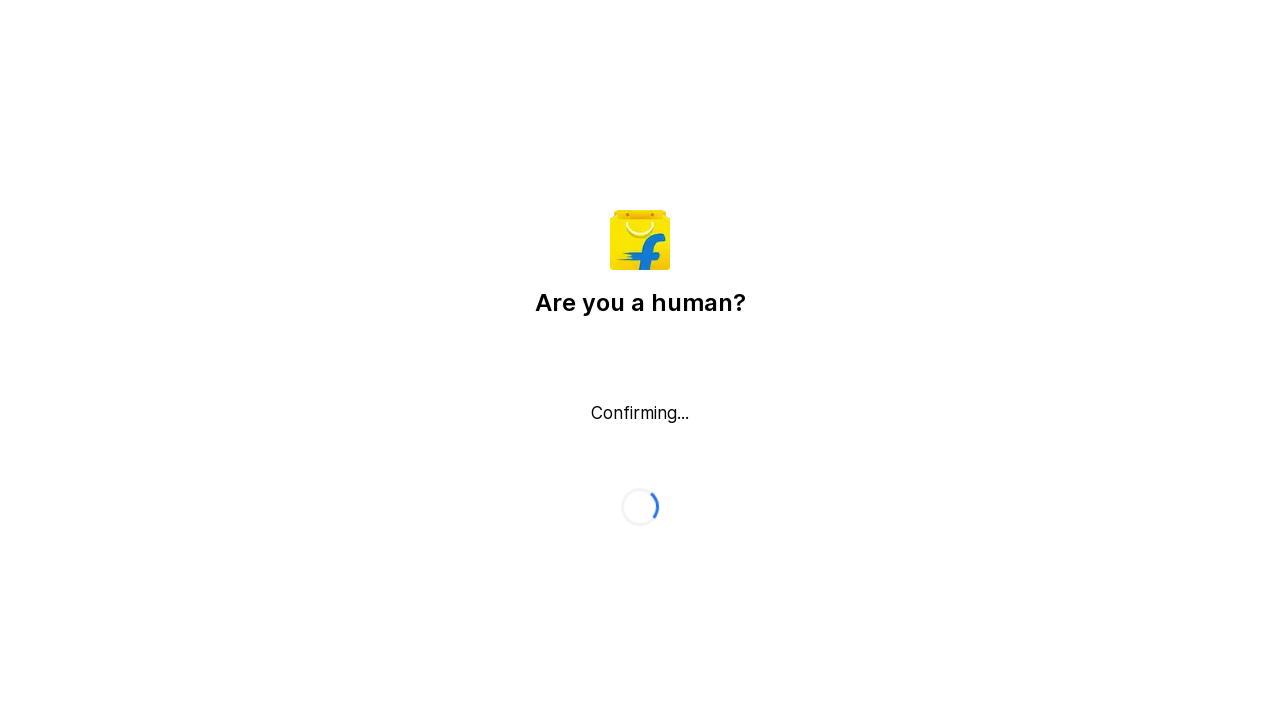